Navigates to a page, clicks a link with a mathematically calculated text value (ceil of pi^e * 10000), then fills out a form with first name, last name, city, and country fields and submits it.

Starting URL: http://suninjuly.github.io/find_link_text

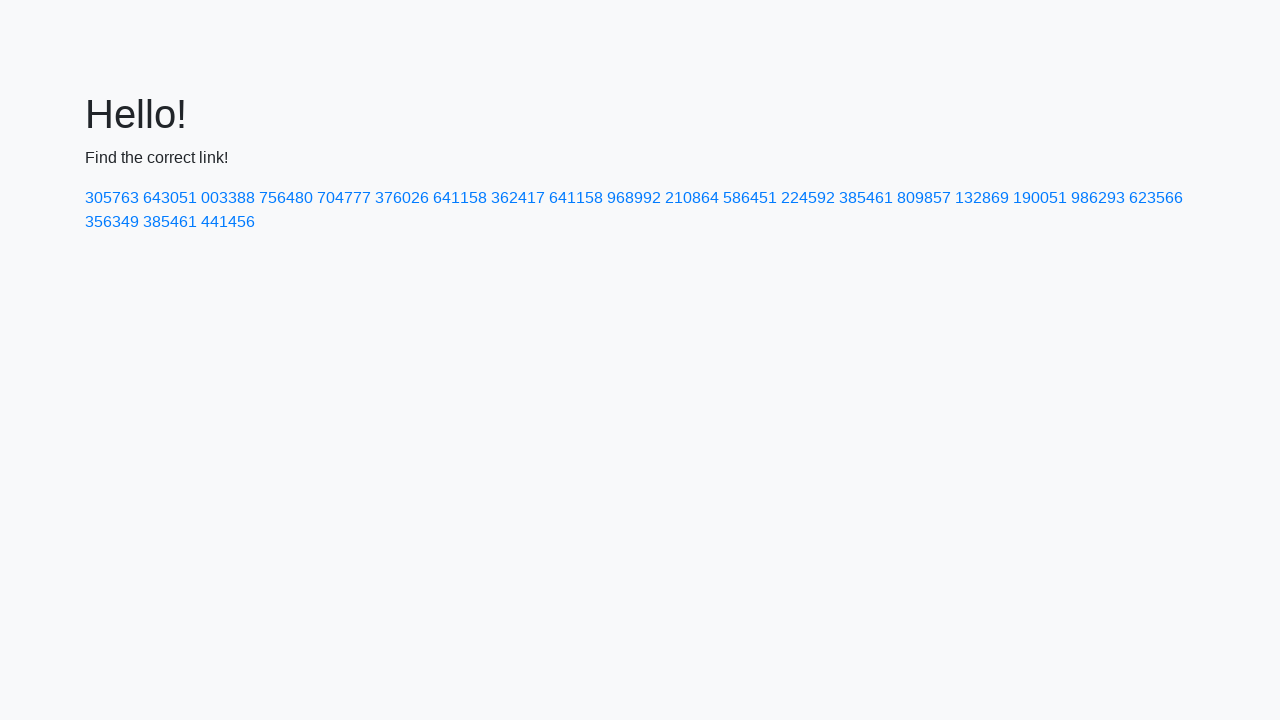

Clicked link with calculated text value '224592' at (808, 198) on a:has-text('224592')
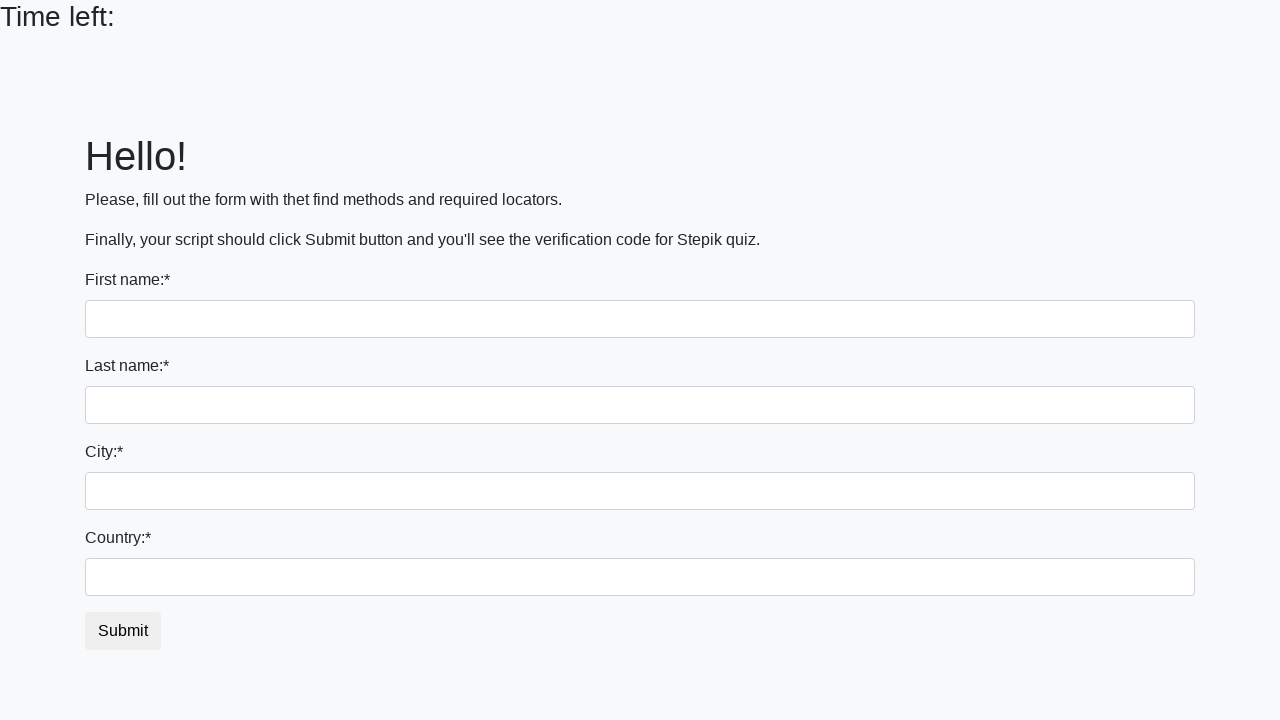

Filled first name field with 'Alexey' on input:first-of-type
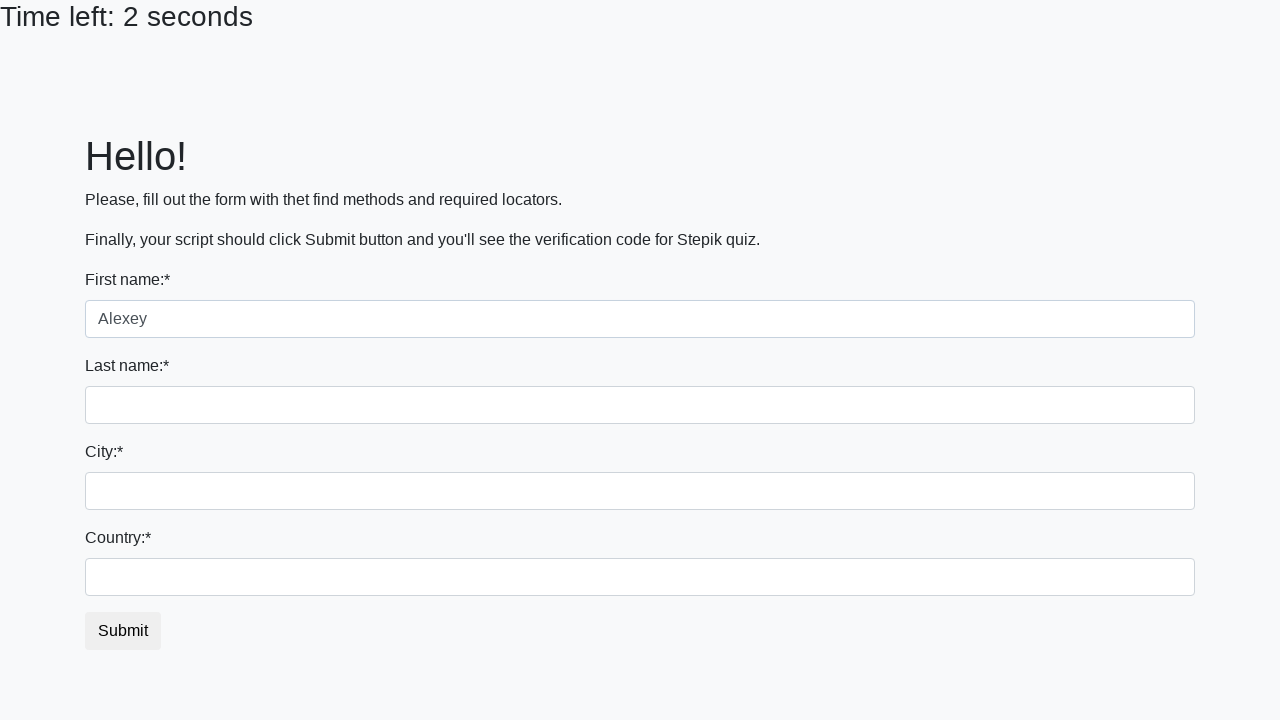

Filled last name field with 'Tovstoles' on input[name='last_name']
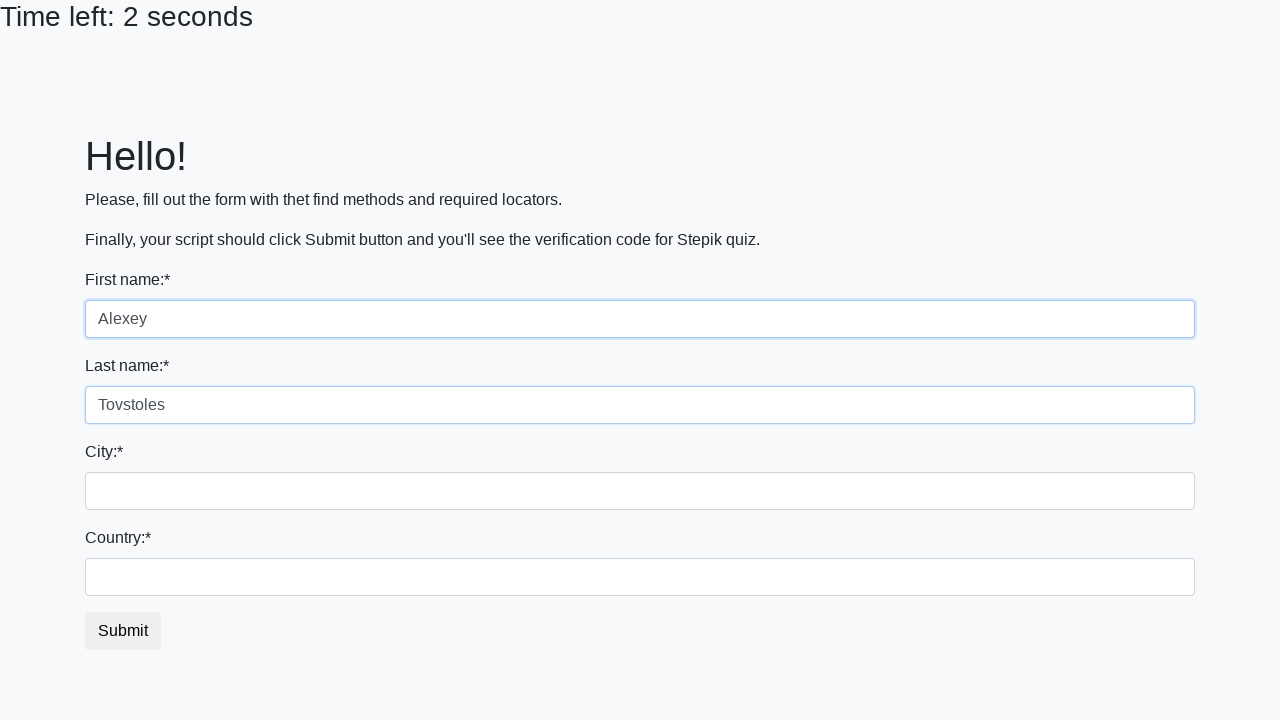

Filled city field with 'Moscow' on .city
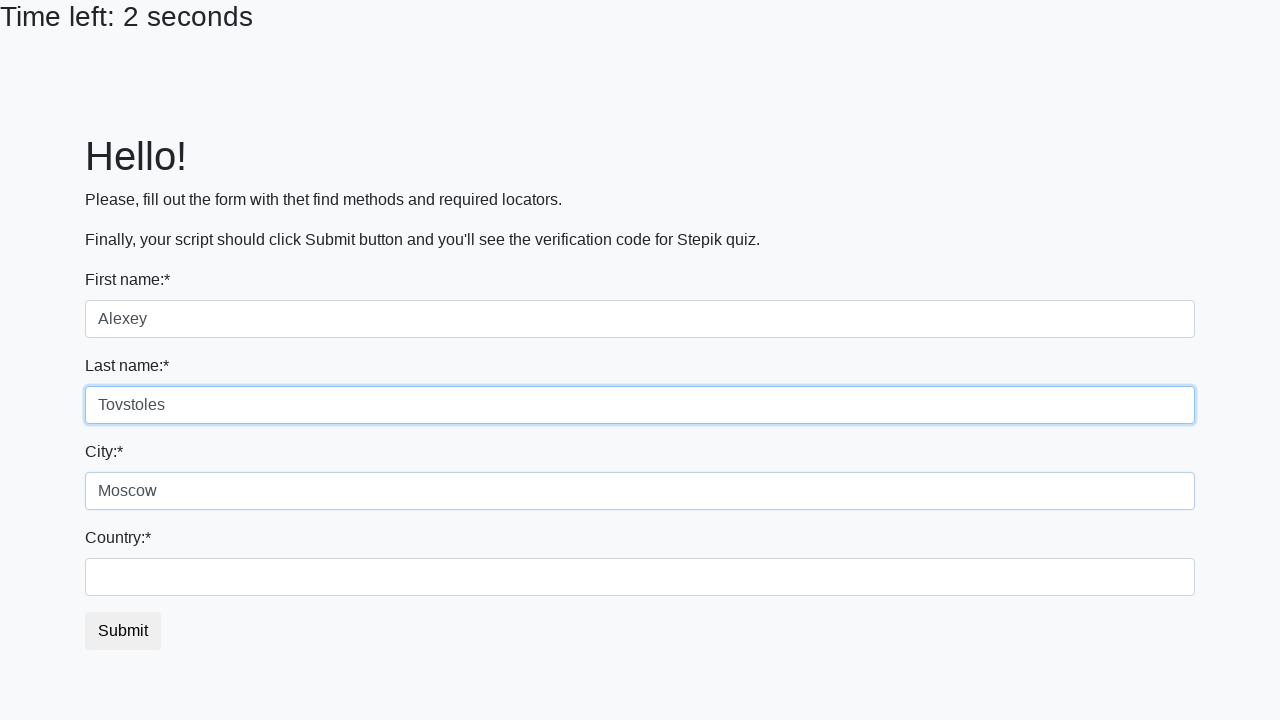

Filled country field with 'Russia' on #country
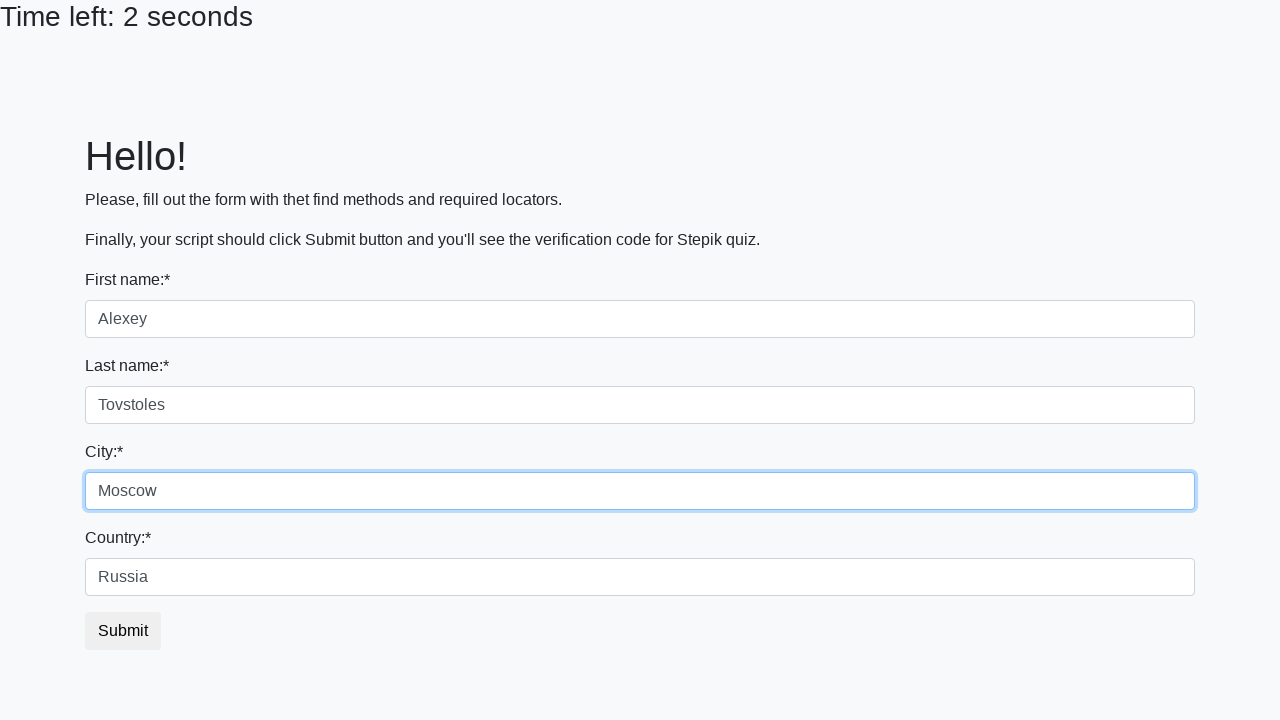

Clicked submit button to submit form at (123, 631) on button.btn
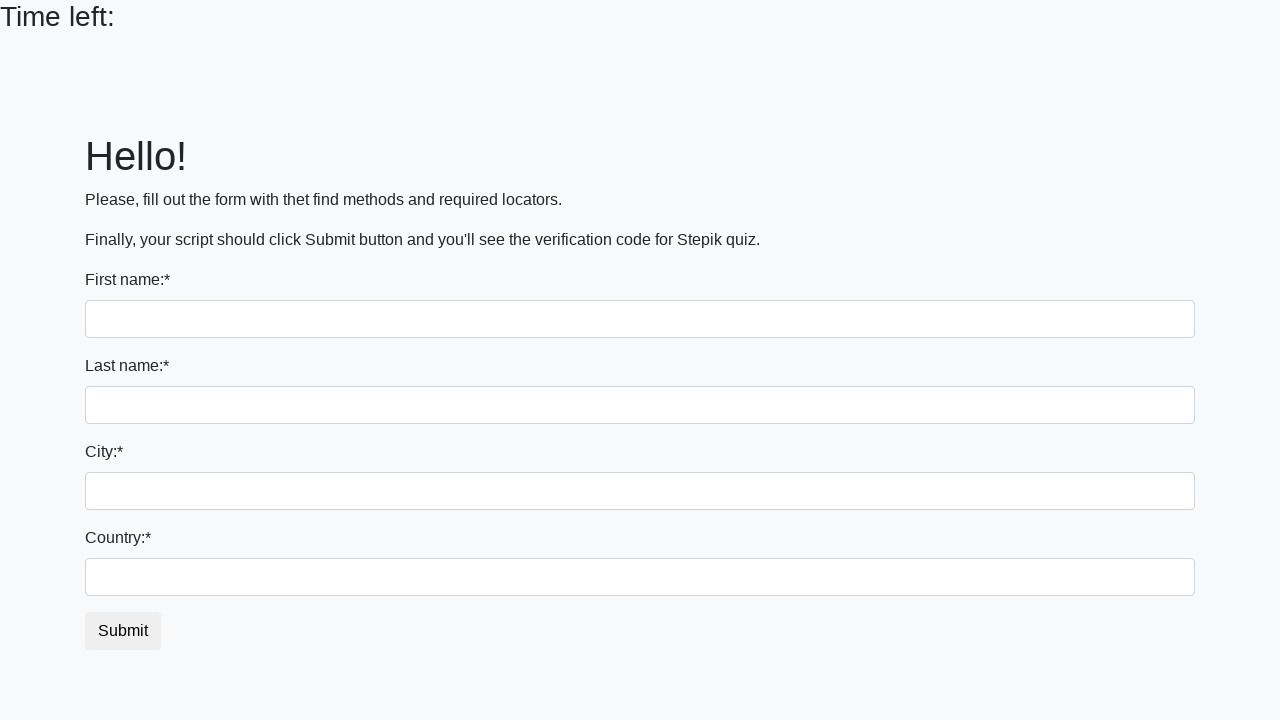

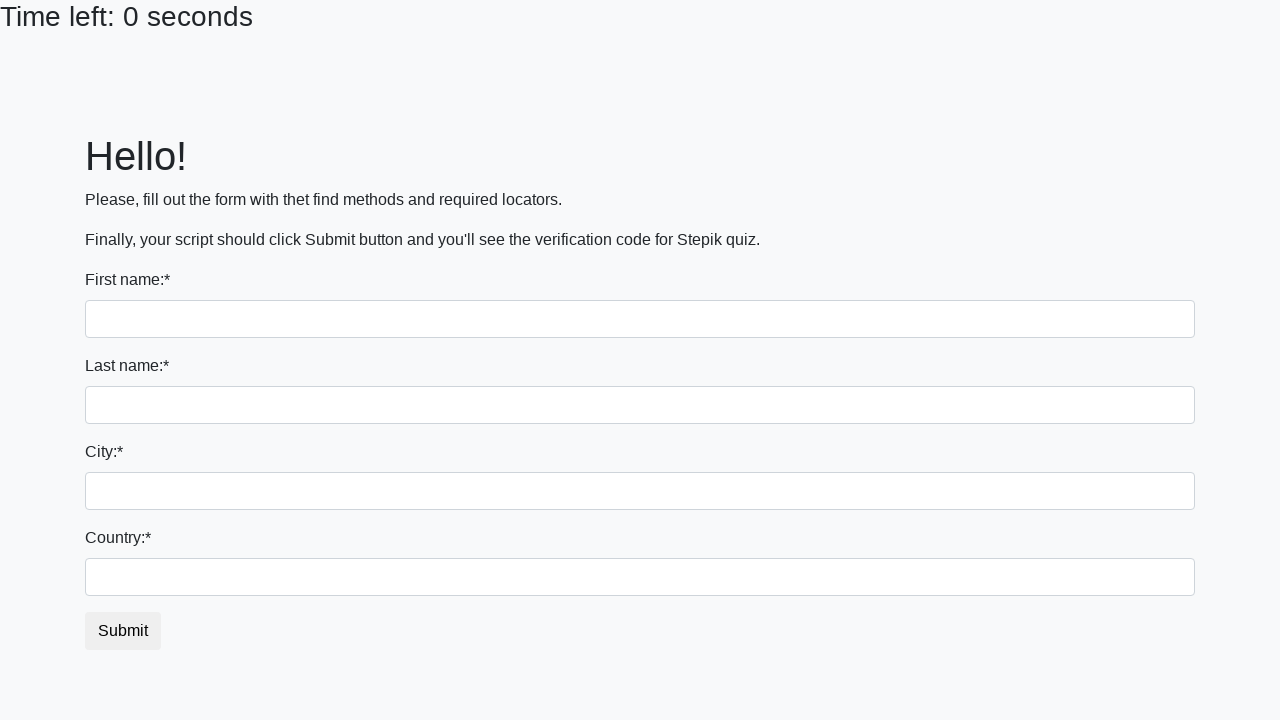